Tests dropdown menu interaction by clicking on a dropdown button and then selecting the Facebook link option

Starting URL: https://omayo.blogspot.com/

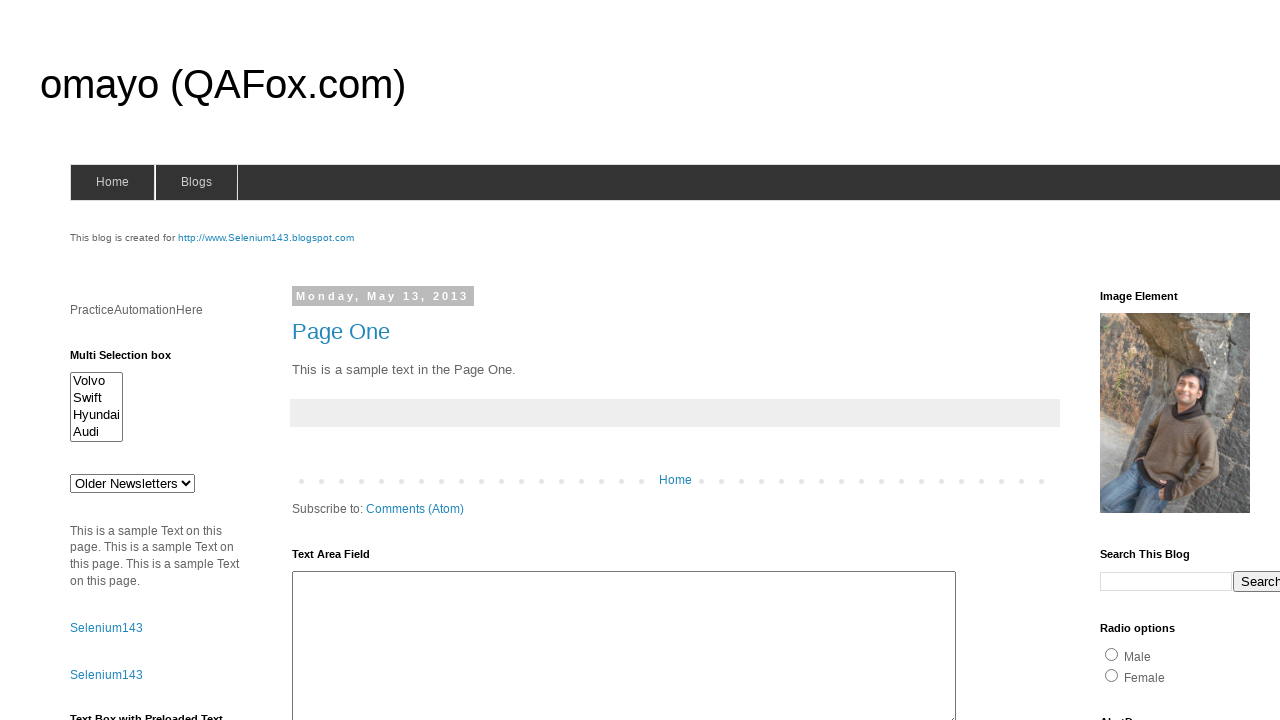

Clicked dropdown button to open menu at (1227, 360) on .dropbtn
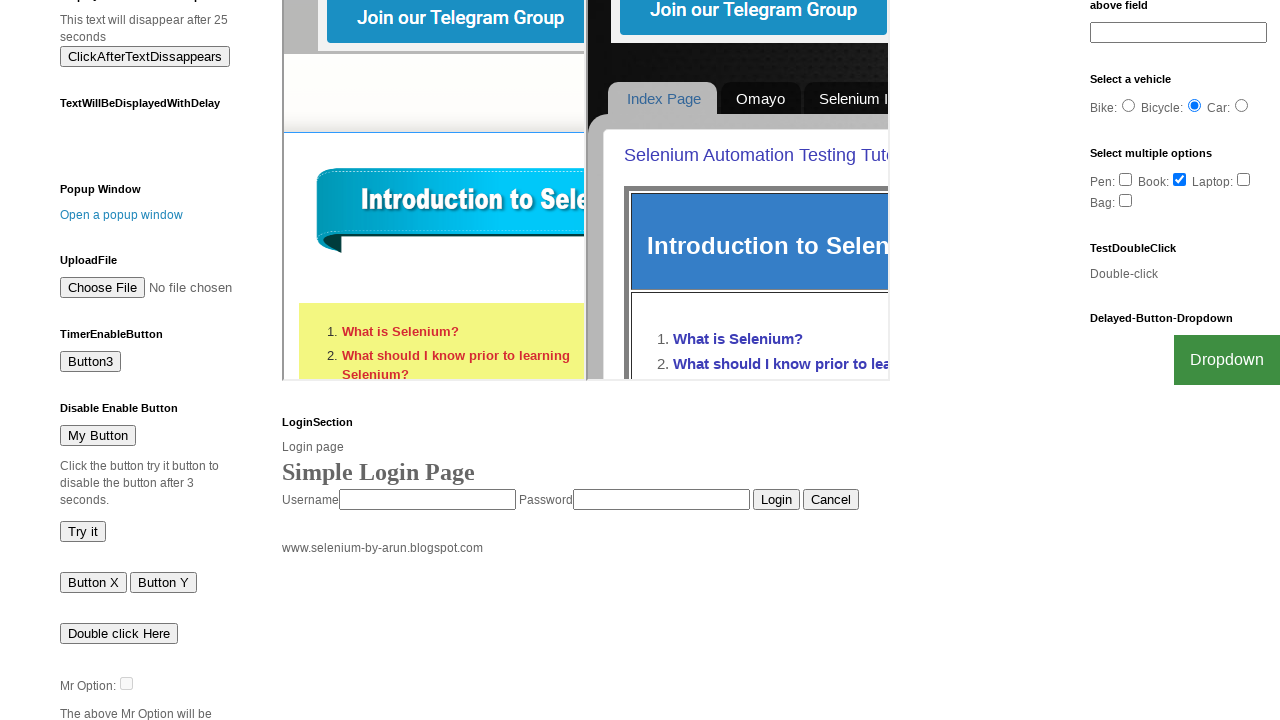

Selected Facebook link from dropdown menu at (1200, 700) on a:text('Facebook')
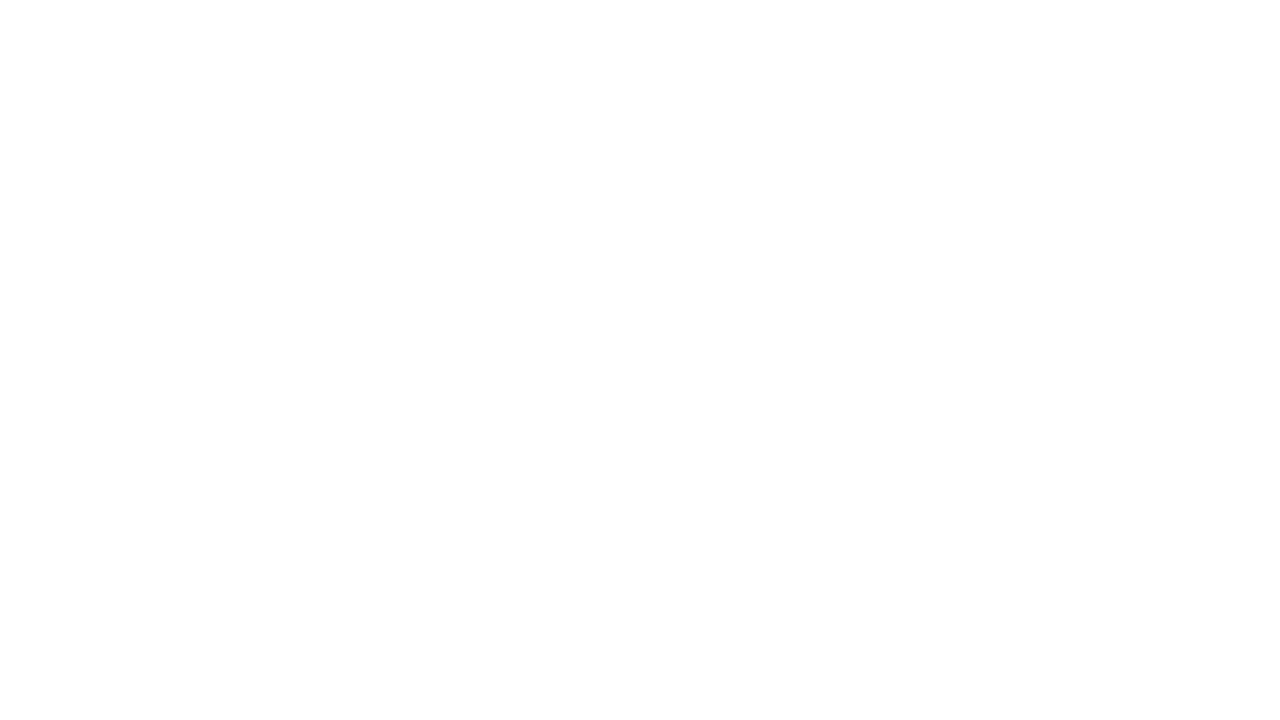

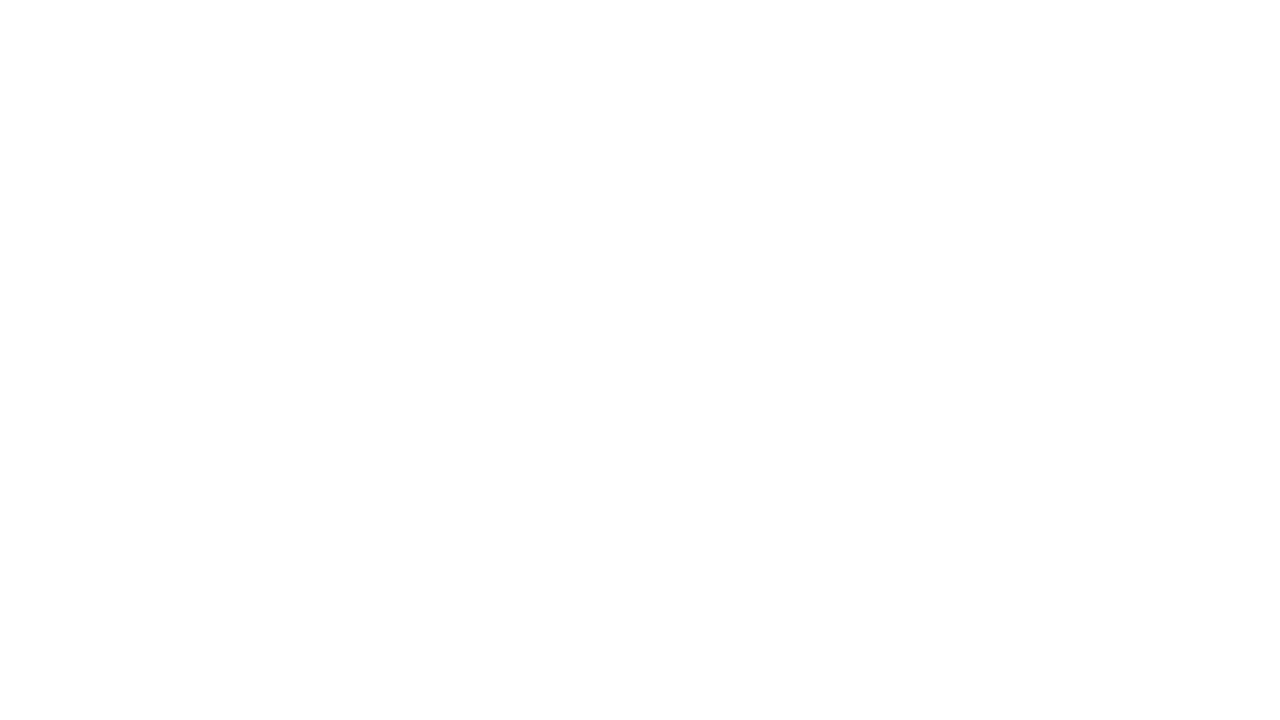